Tests various alert interactions on a demonstration page including simple alerts, confirmation dialogs, and embedded modal alerts with minimize/maximize functionality

Starting URL: https://www.leafground.com/alert.xhtml

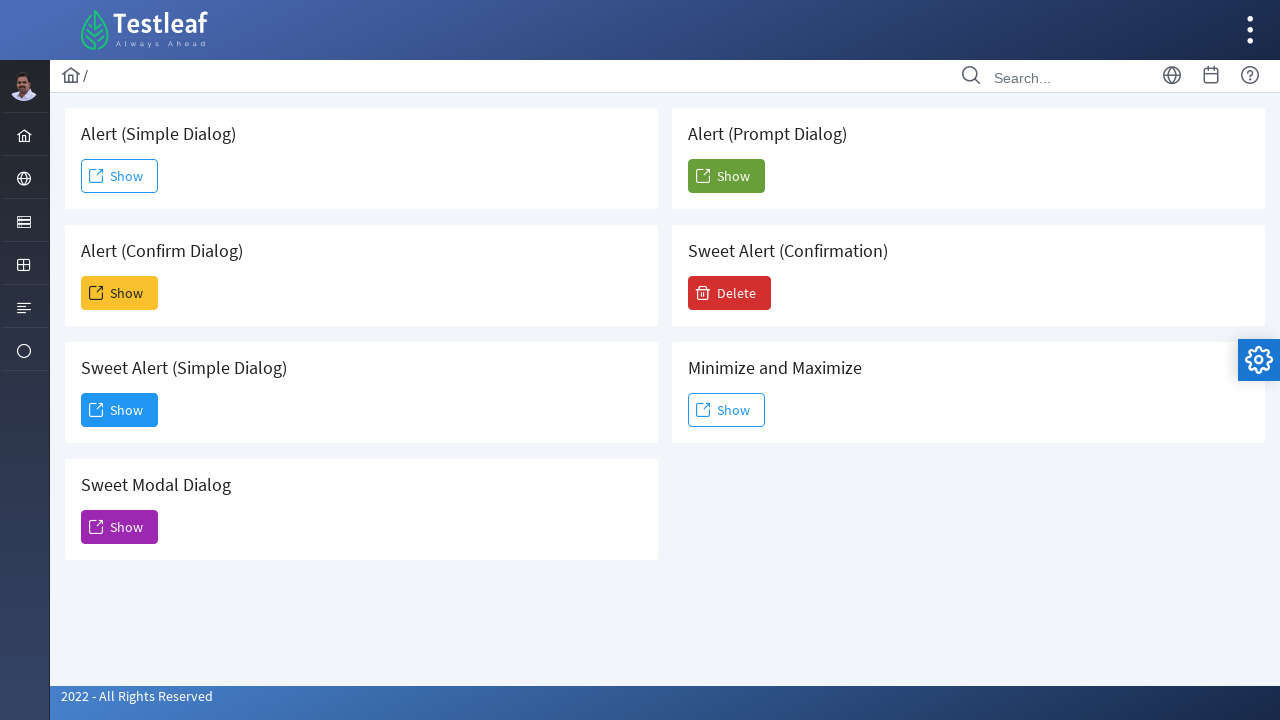

Clicked button to trigger simple alert at (120, 176) on #j_idt88\:j_idt91
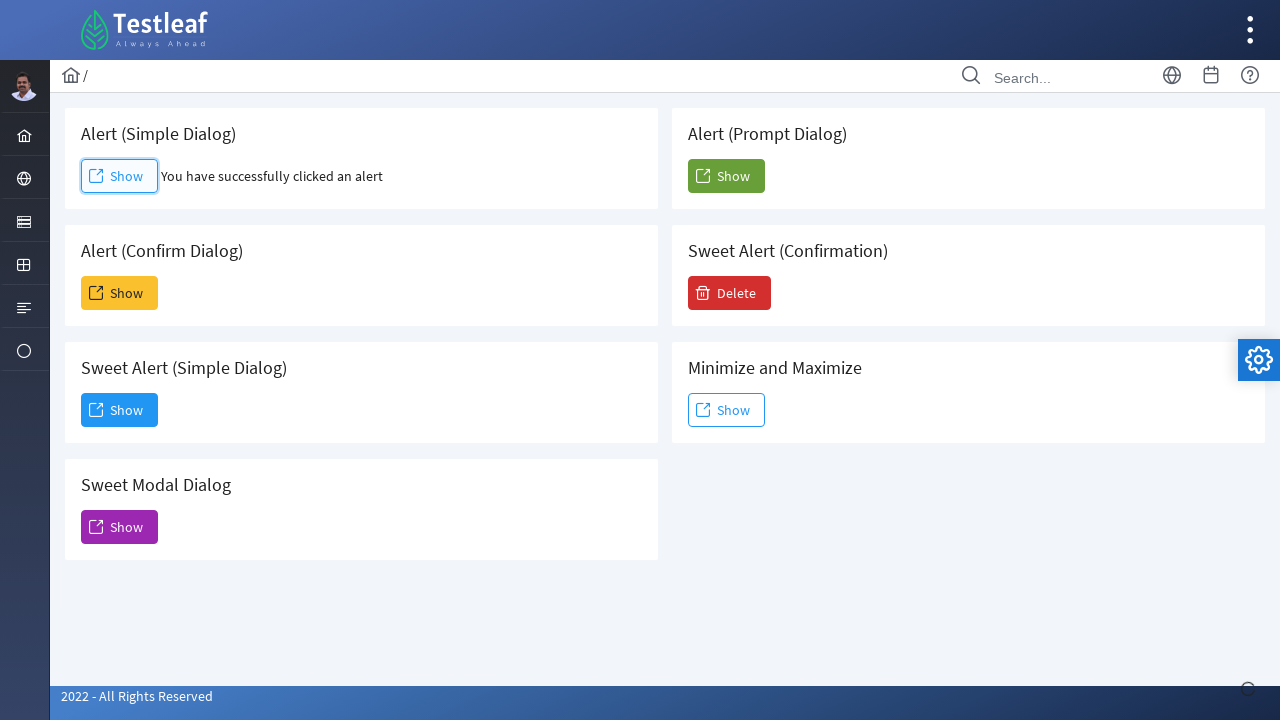

Accepted simple alert dialog
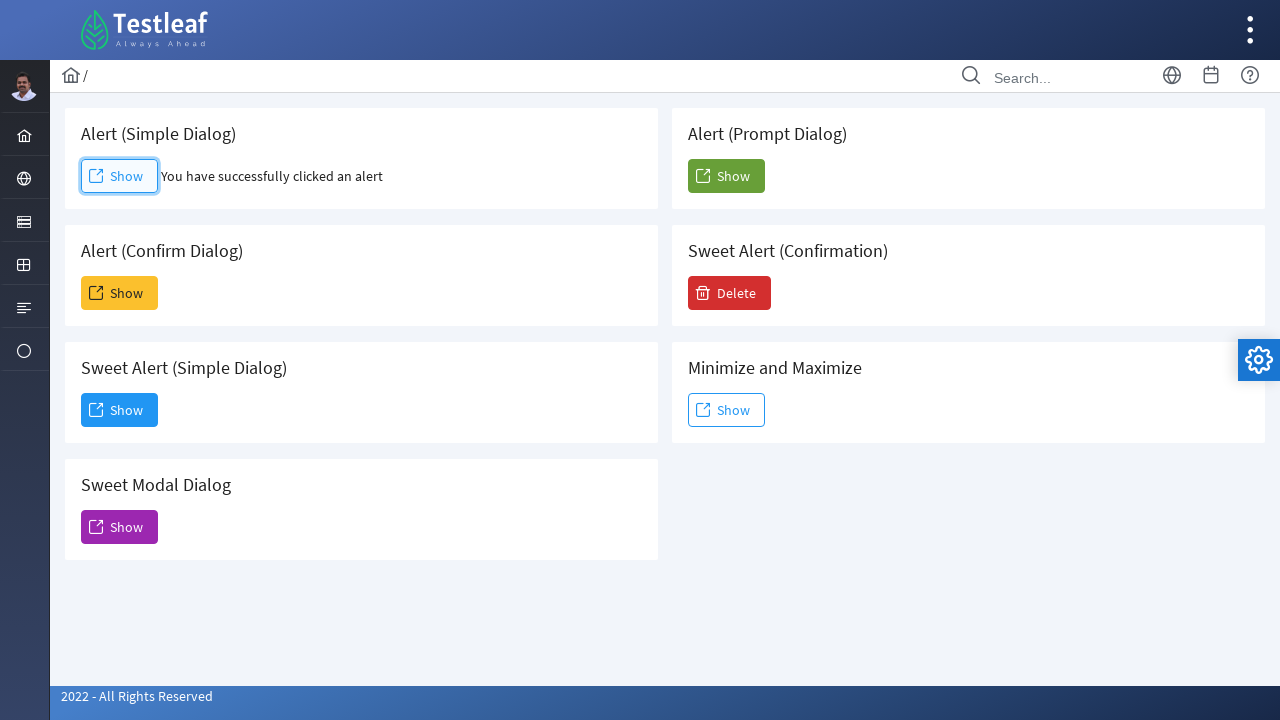

Clicked button to trigger confirmation alert at (120, 293) on #j_idt88\:j_idt93
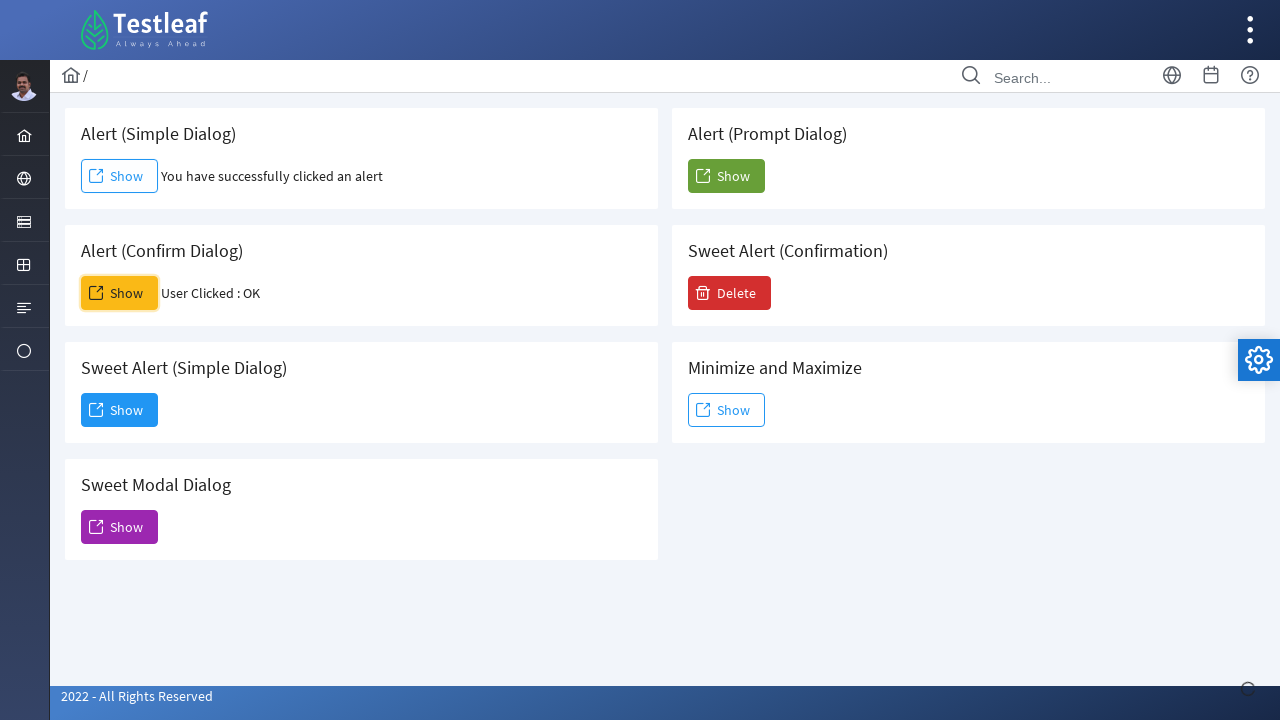

Accepted confirmation alert dialog
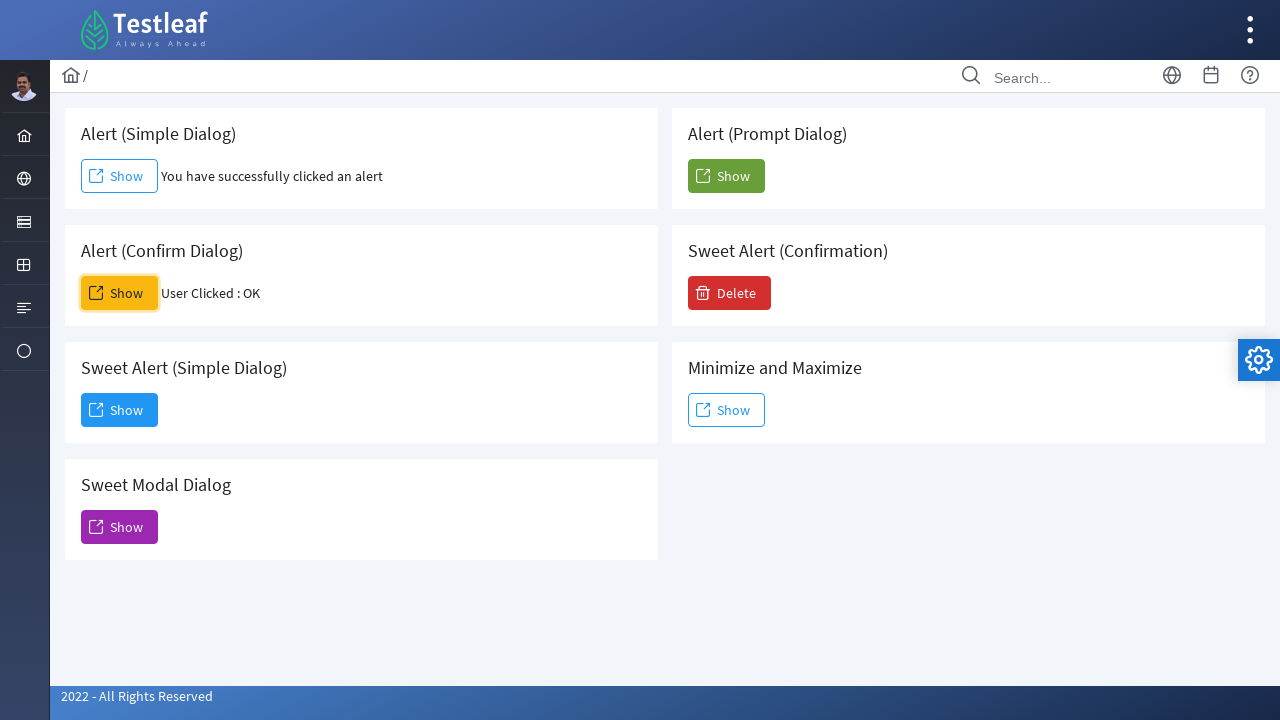

Clicked button to trigger prompt alert at (726, 176) on #j_idt88\:j_idt104
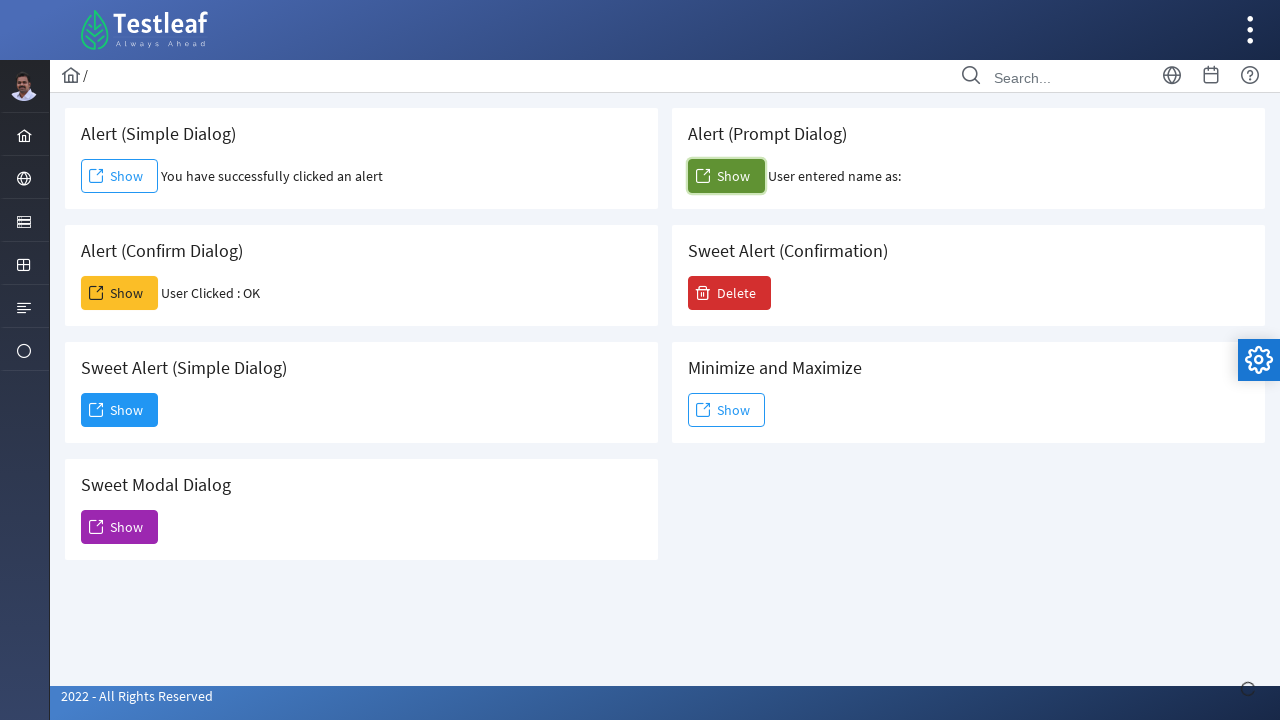

Accepted prompt alert and entered 'Test Input'
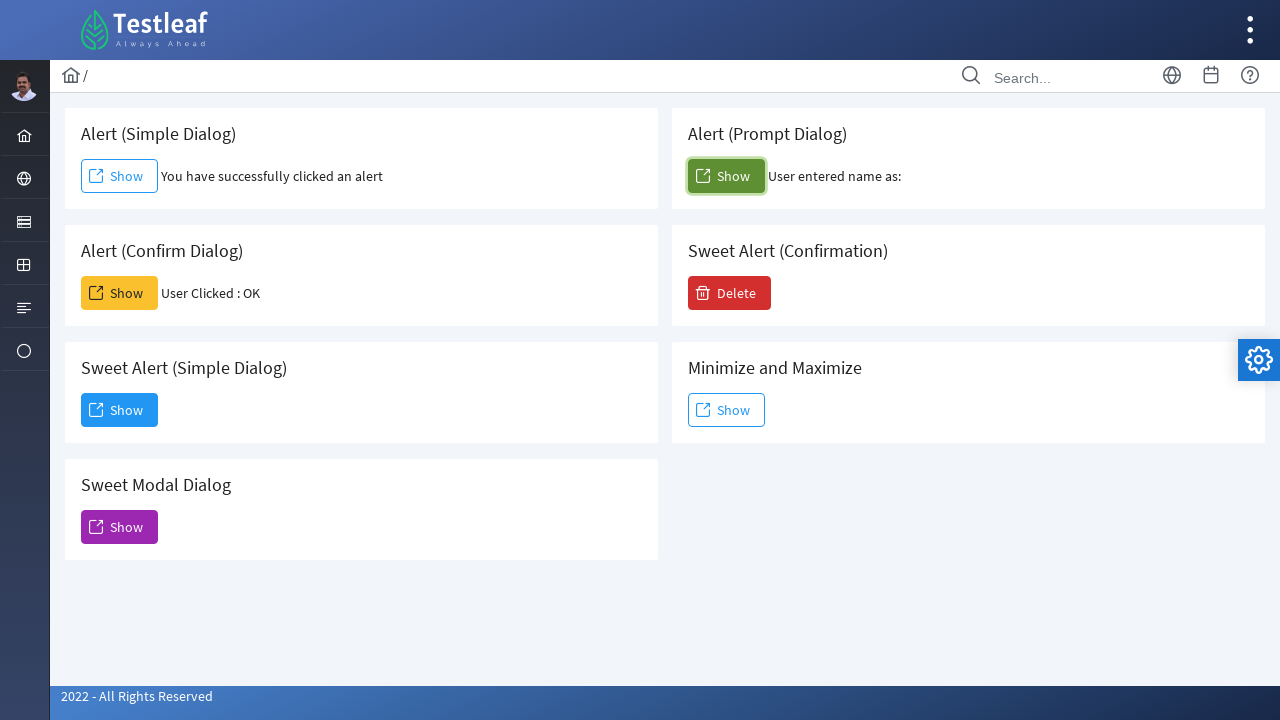

Clicked button to open embedded blue alert at (120, 410) on #j_idt88\:j_idt95
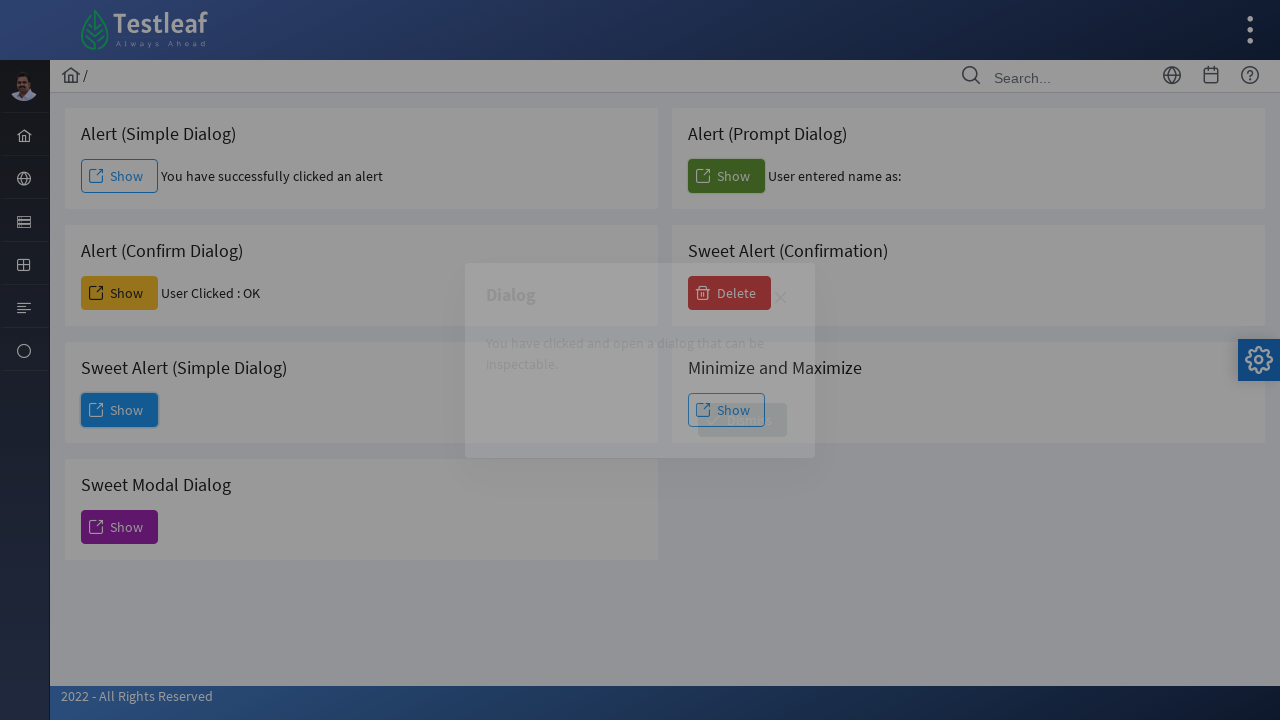

Embedded blue alert became visible
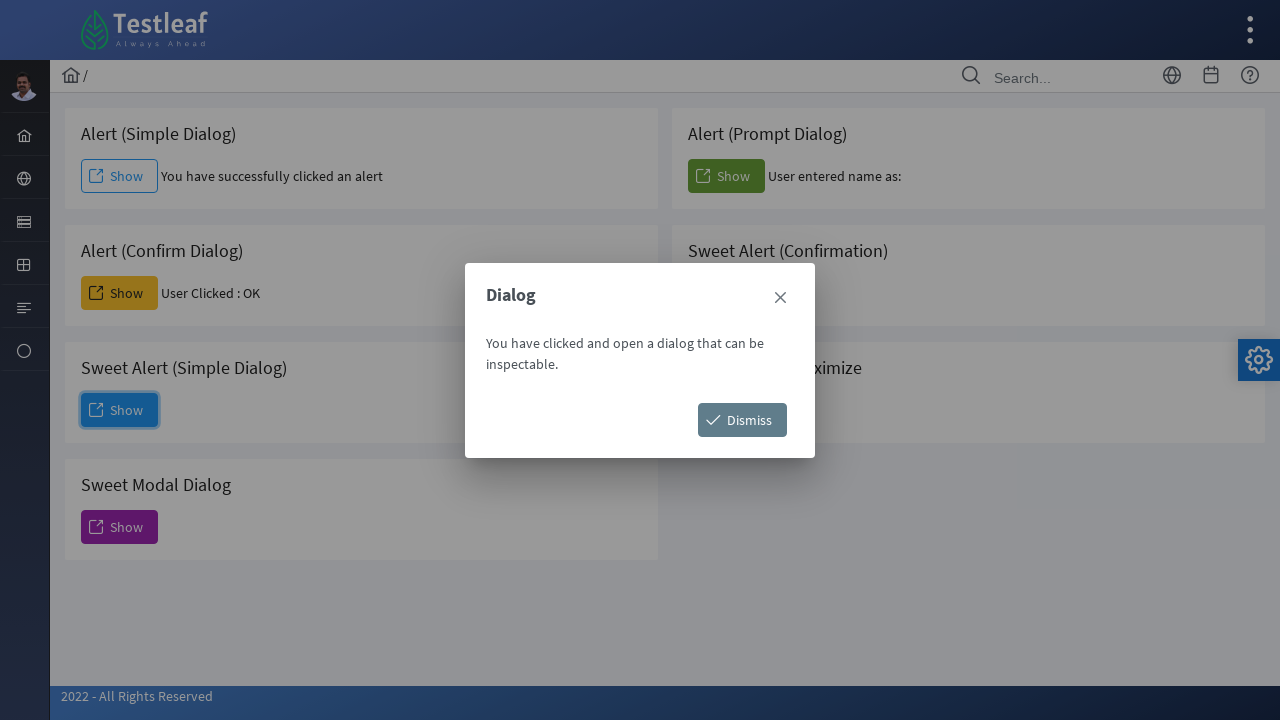

Clicked dismiss button on blue alert at (742, 420) on #j_idt88\:j_idt98
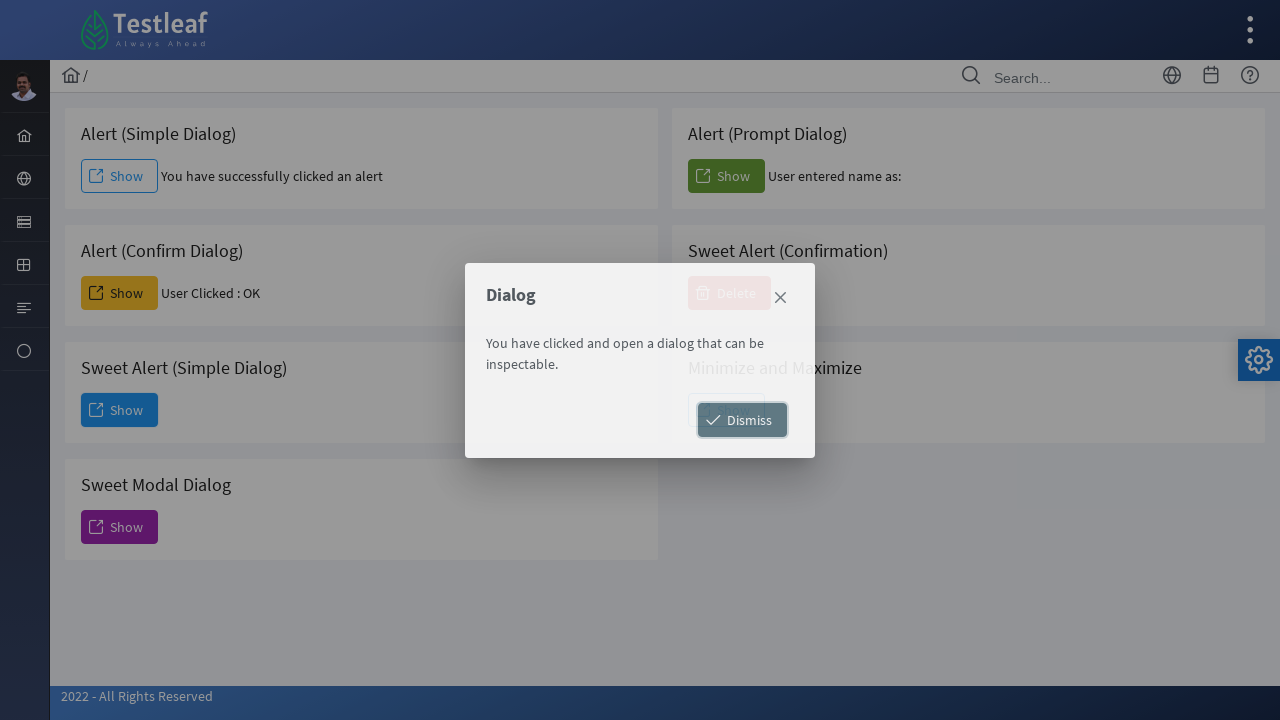

Embedded blue alert was dismissed and hidden
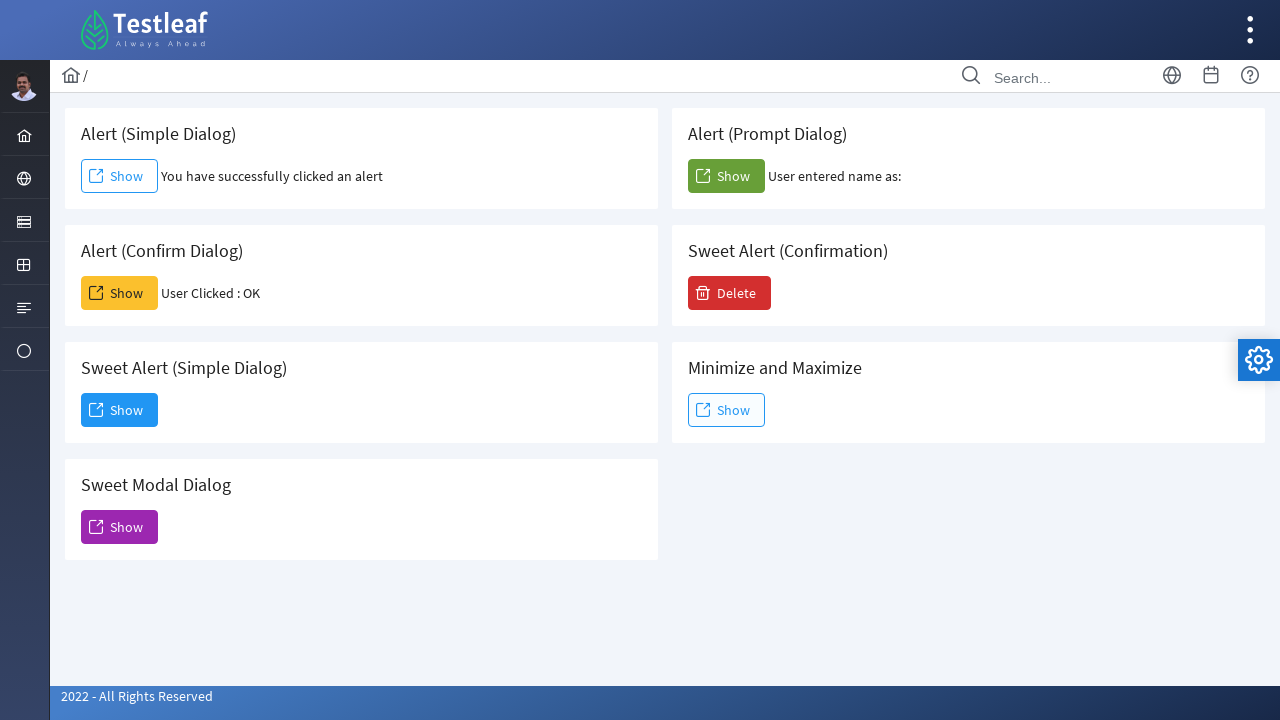

Clicked button to open embedded purple alert at (120, 527) on #j_idt88\:j_idt100
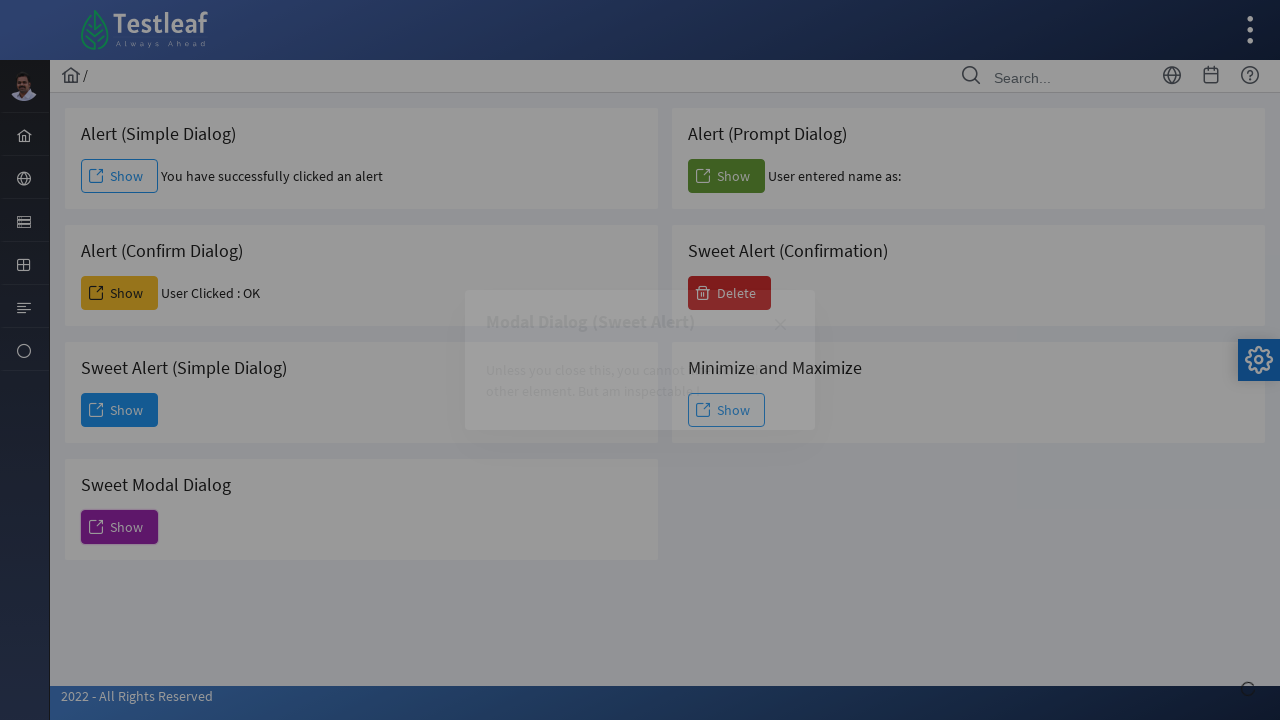

Embedded purple alert became visible
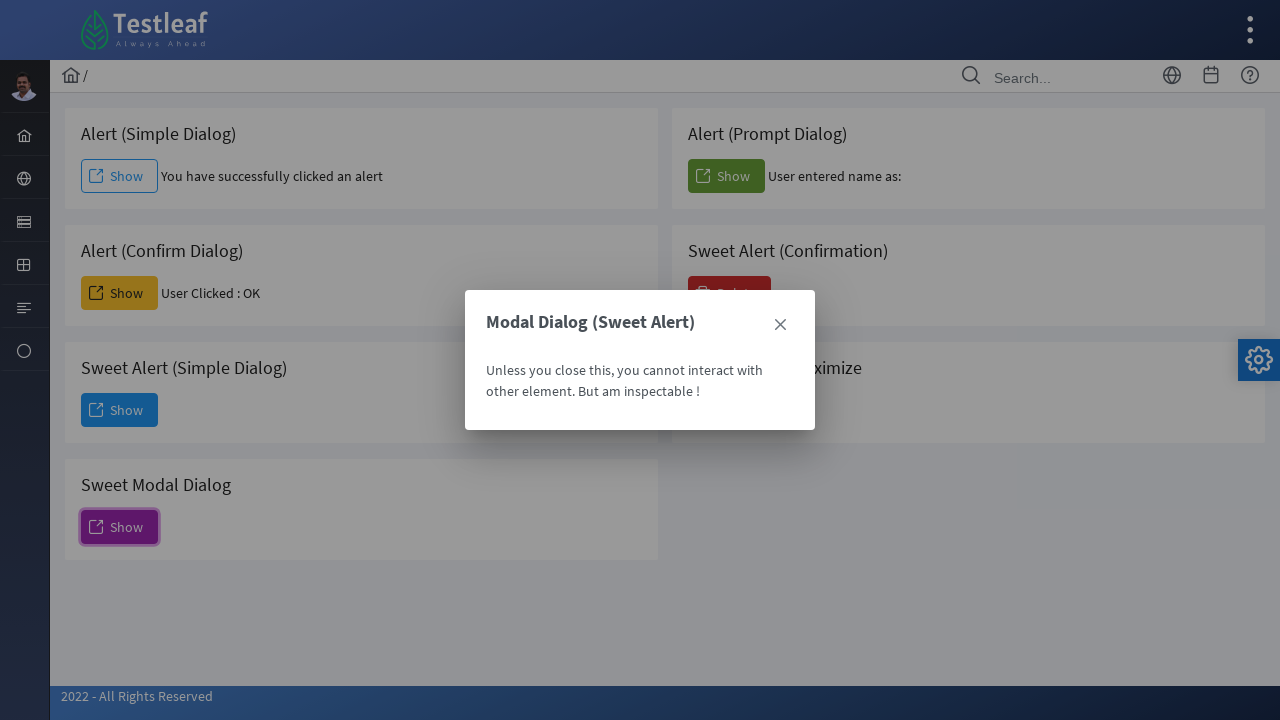

Clicked close button on purple alert at (780, 325) on #j_idt88\:j_idt101 [aria-label="Close"]
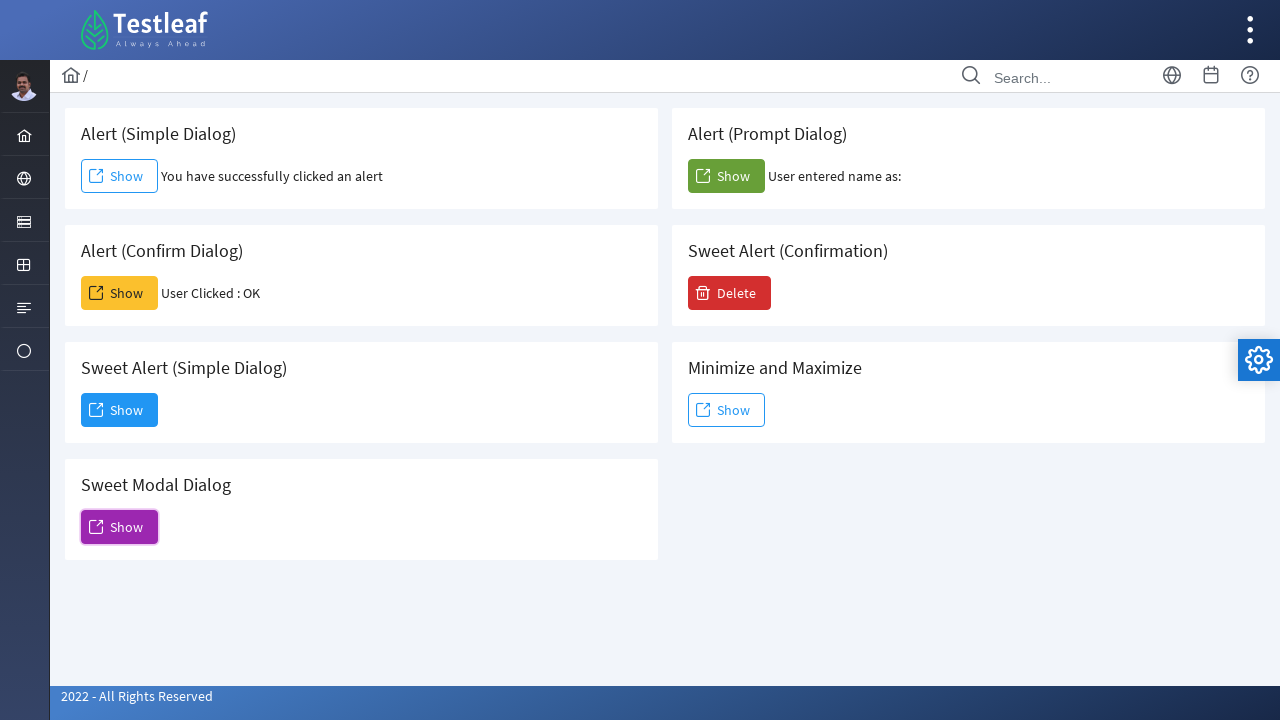

Embedded purple alert was closed and hidden
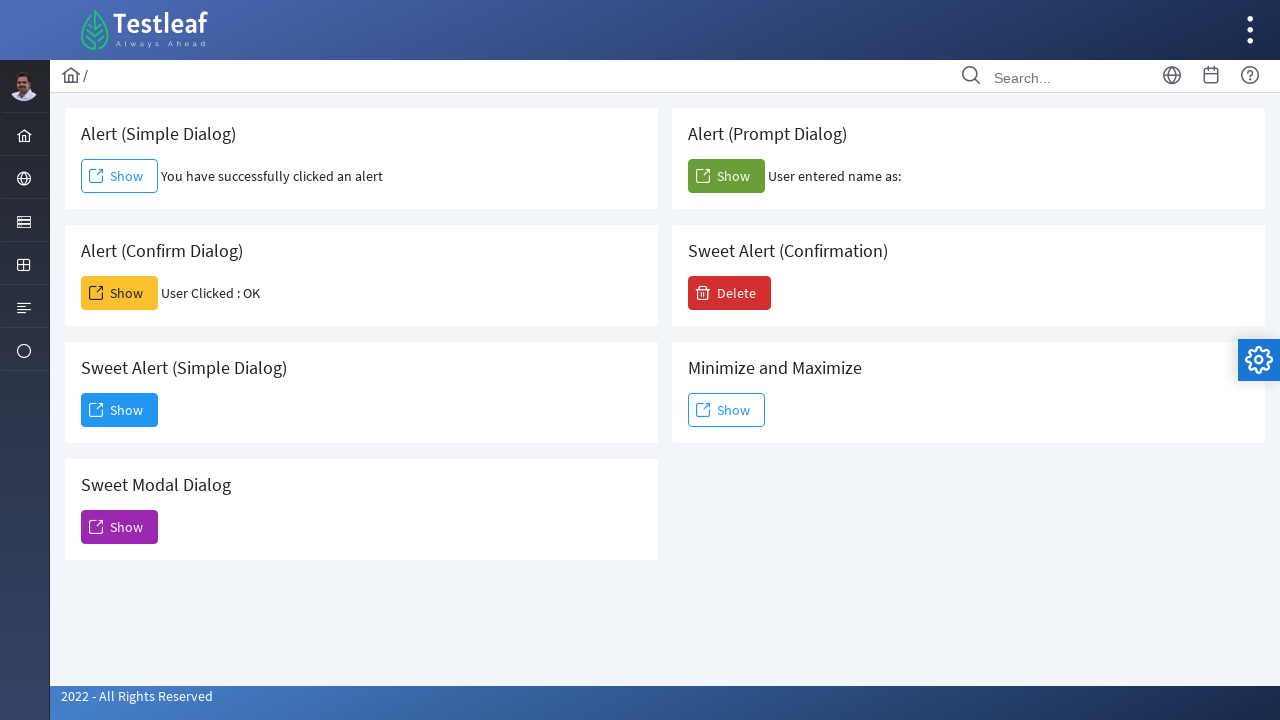

Clicked button to open embedded red alert with Yes/No options at (730, 293) on #j_idt88\:j_idt106
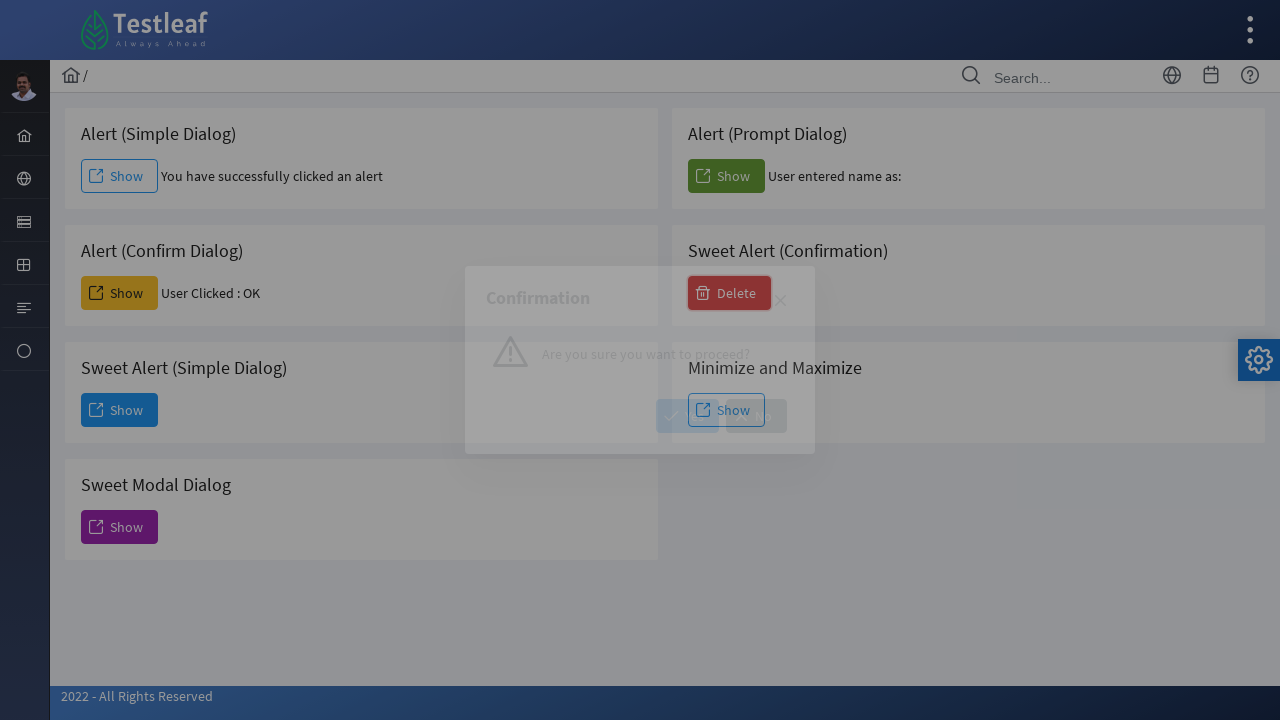

Embedded red alert became visible
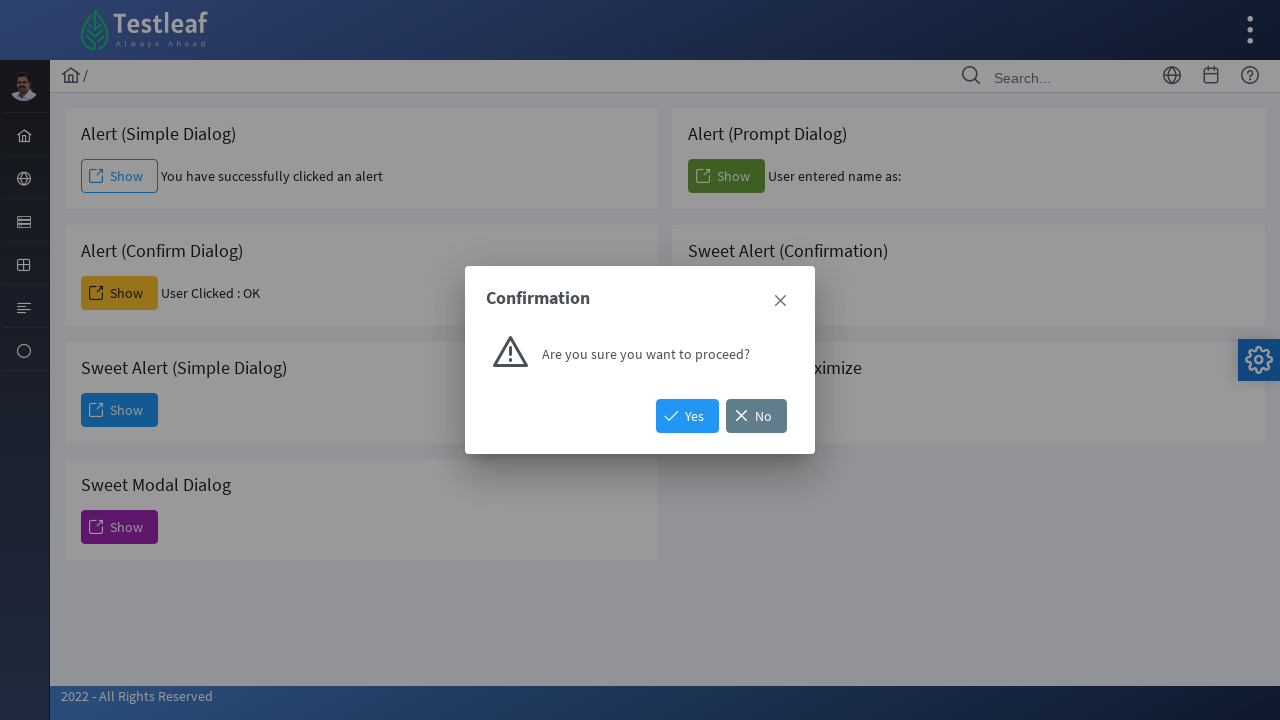

Clicked Yes button on red alert at (688, 416) on #j_idt88\:j_idt108
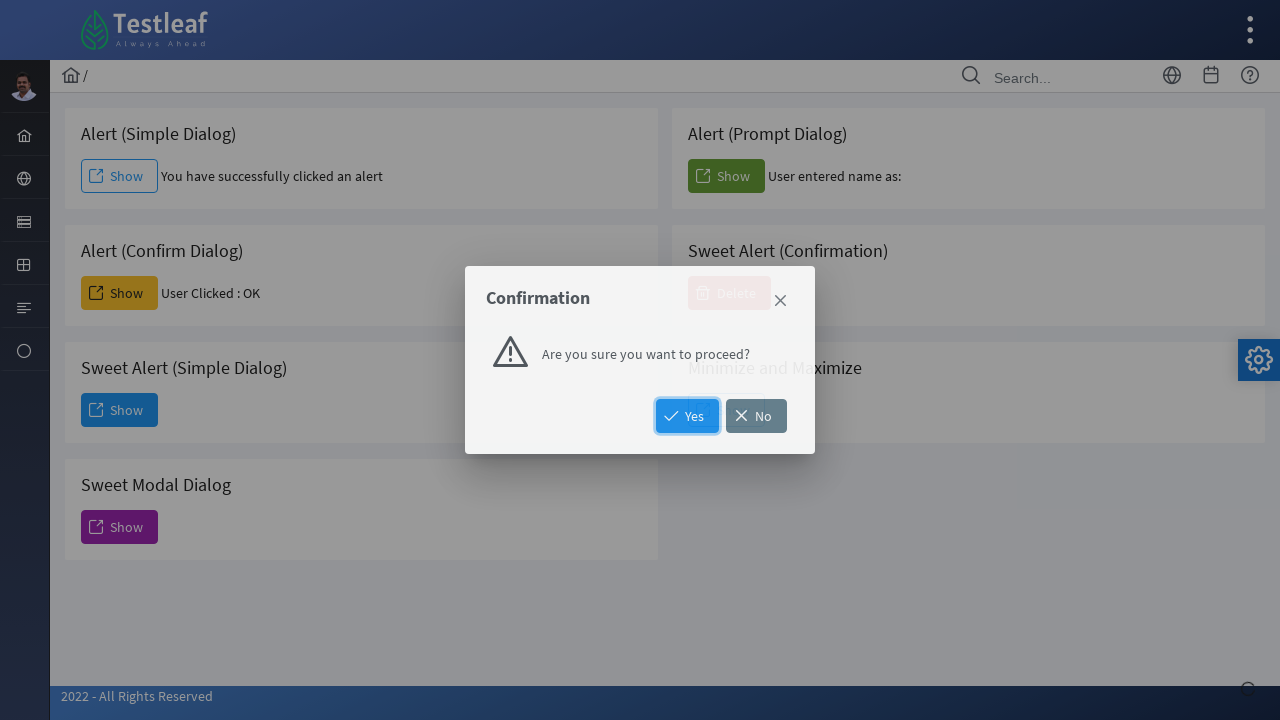

Clicked button to open modal alert dialog with minimize/maximize controls at (726, 410) on #j_idt88\:j_idt111
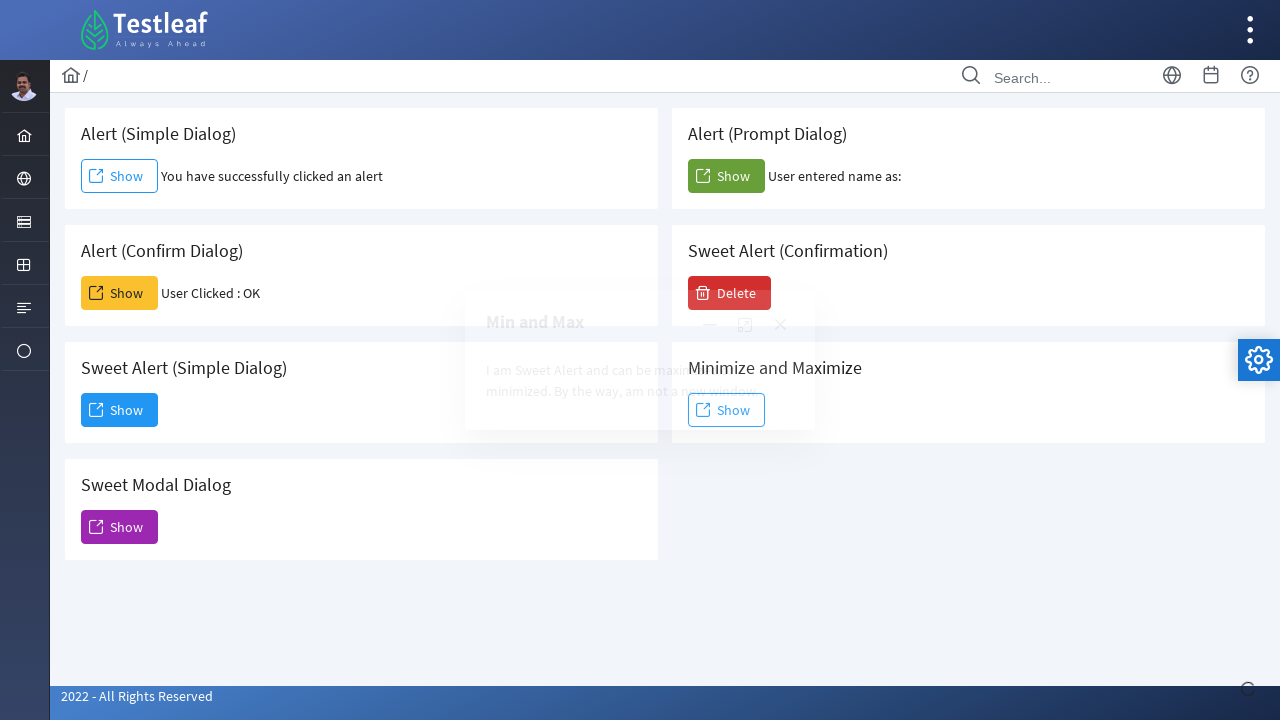

Modal alert dialog became visible
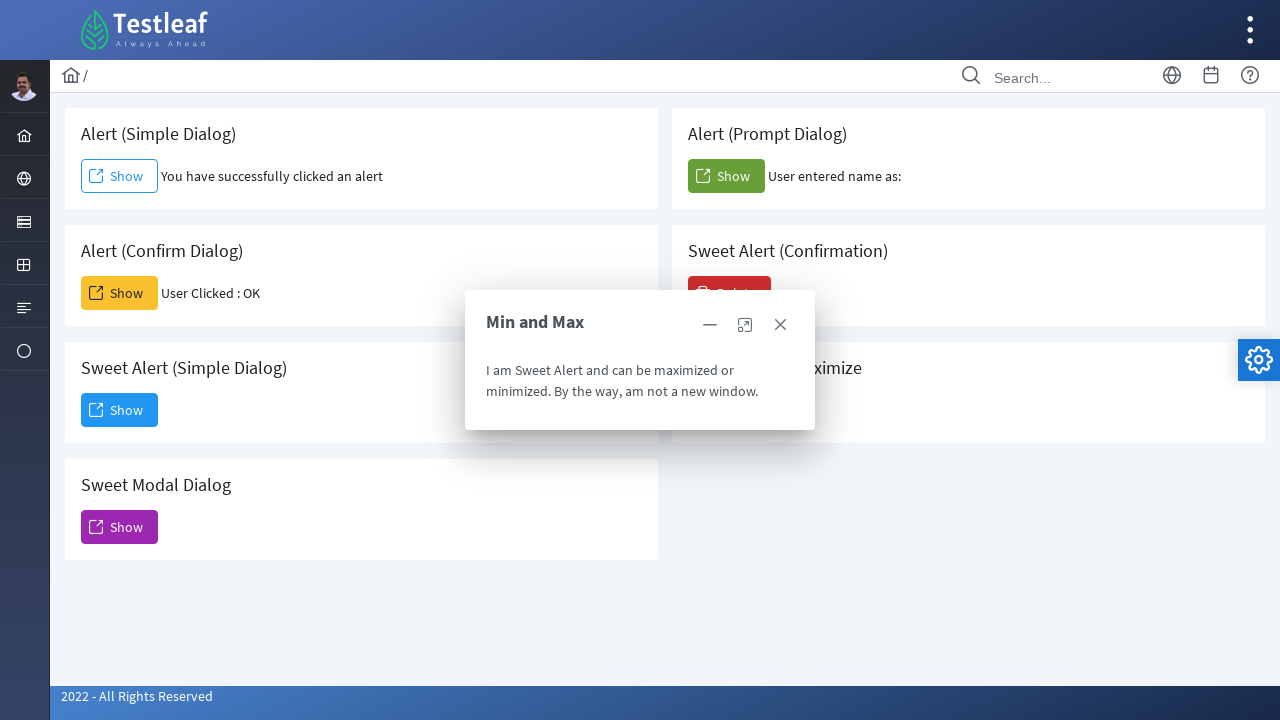

Clicked minimize button on modal dialog at (710, 325) on #j_idt88\:j_idt112 .ui-dialog-titlebar-minimize
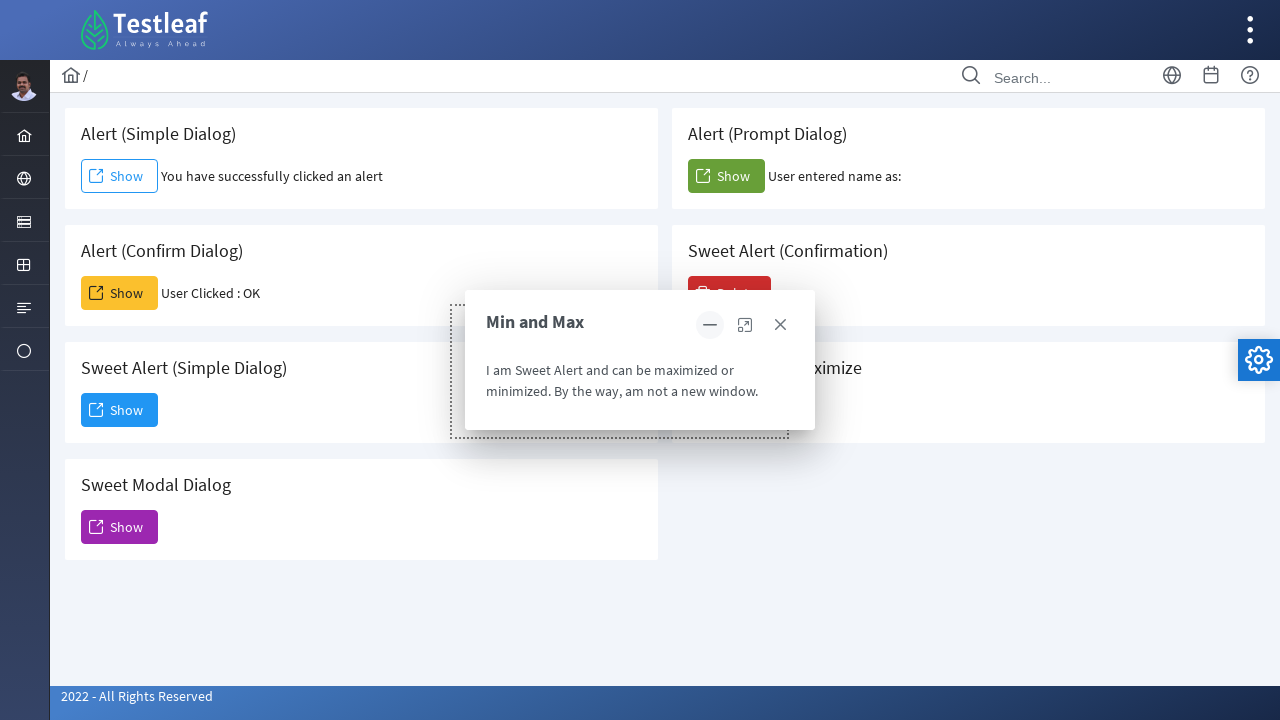

Modal dialog was minimized
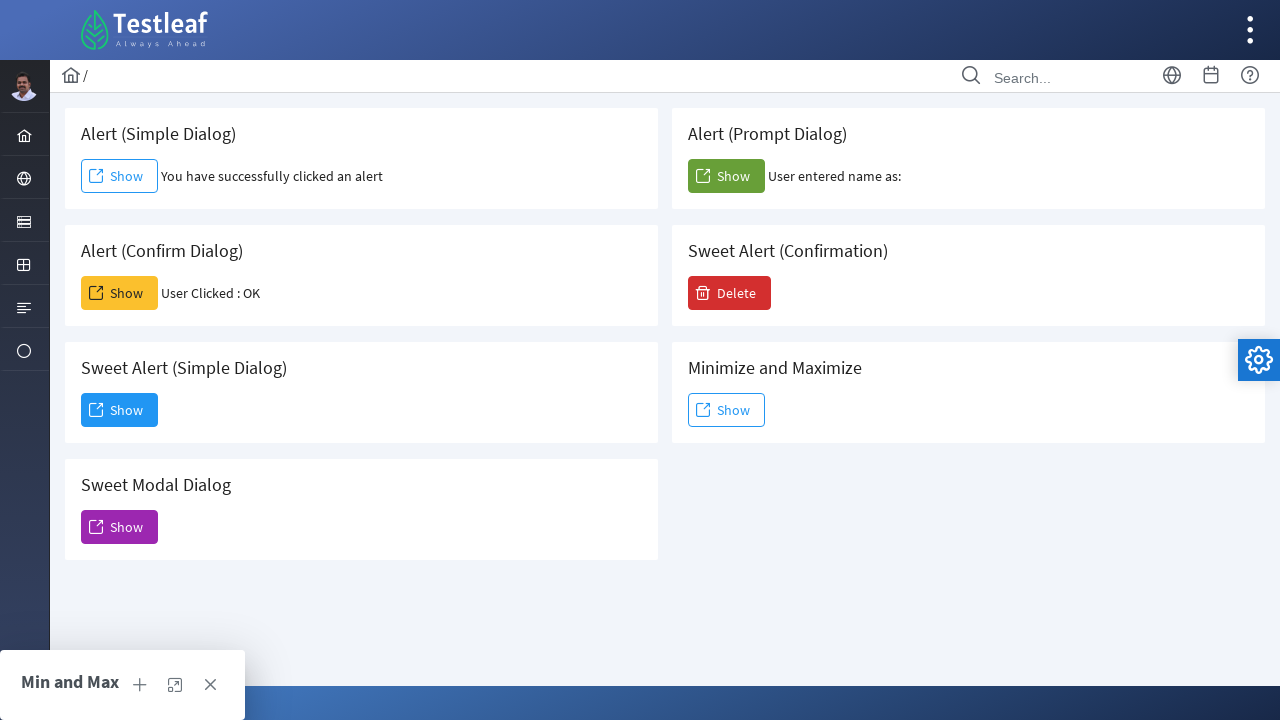

Clicked maximize button on modal dialog at (175, 685) on #j_idt88\:j_idt112 .ui-dialog-titlebar-maximize
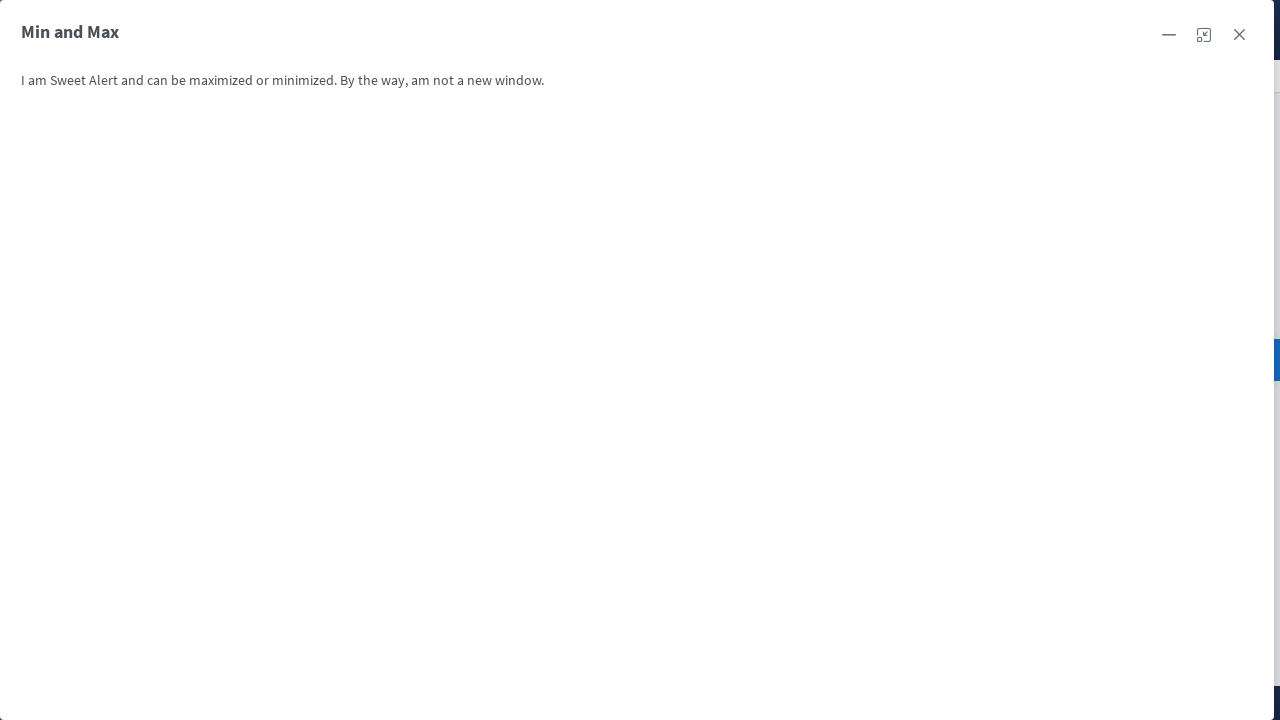

Modal dialog was maximized
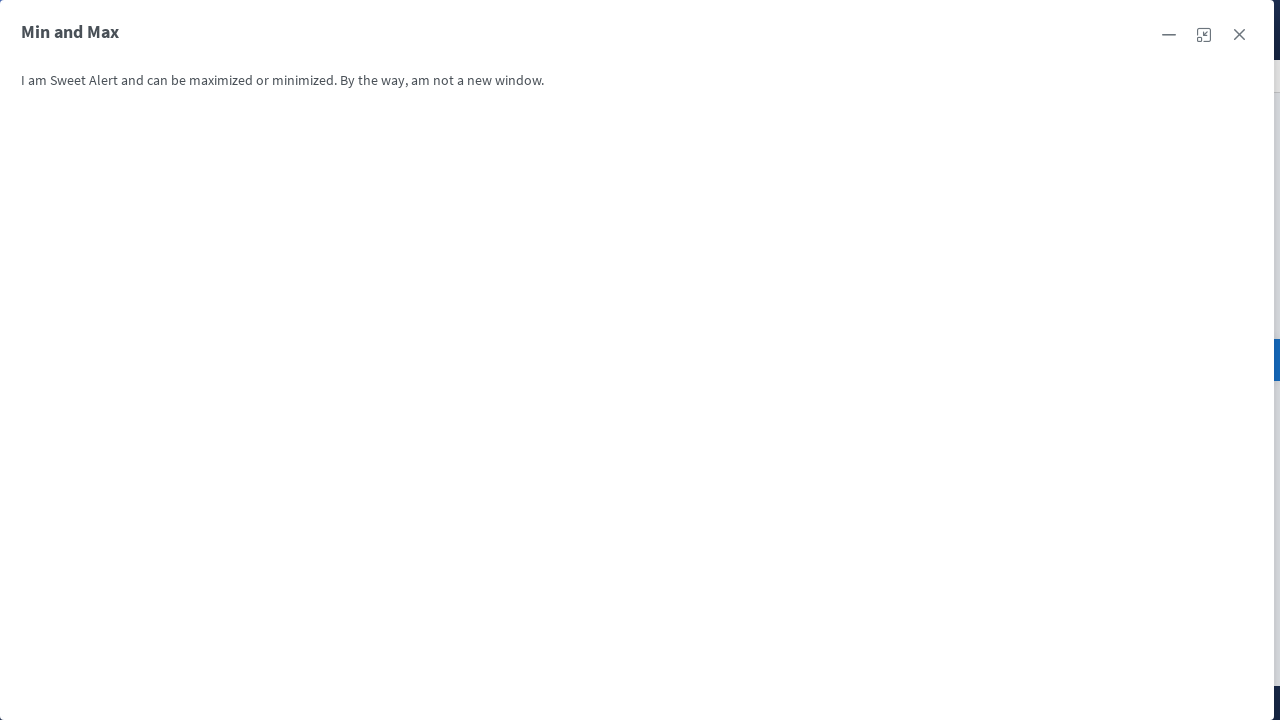

Clicked close button to close modal dialog at (1239, 35) on #j_idt88\:j_idt112 .ui-dialog-titlebar-close
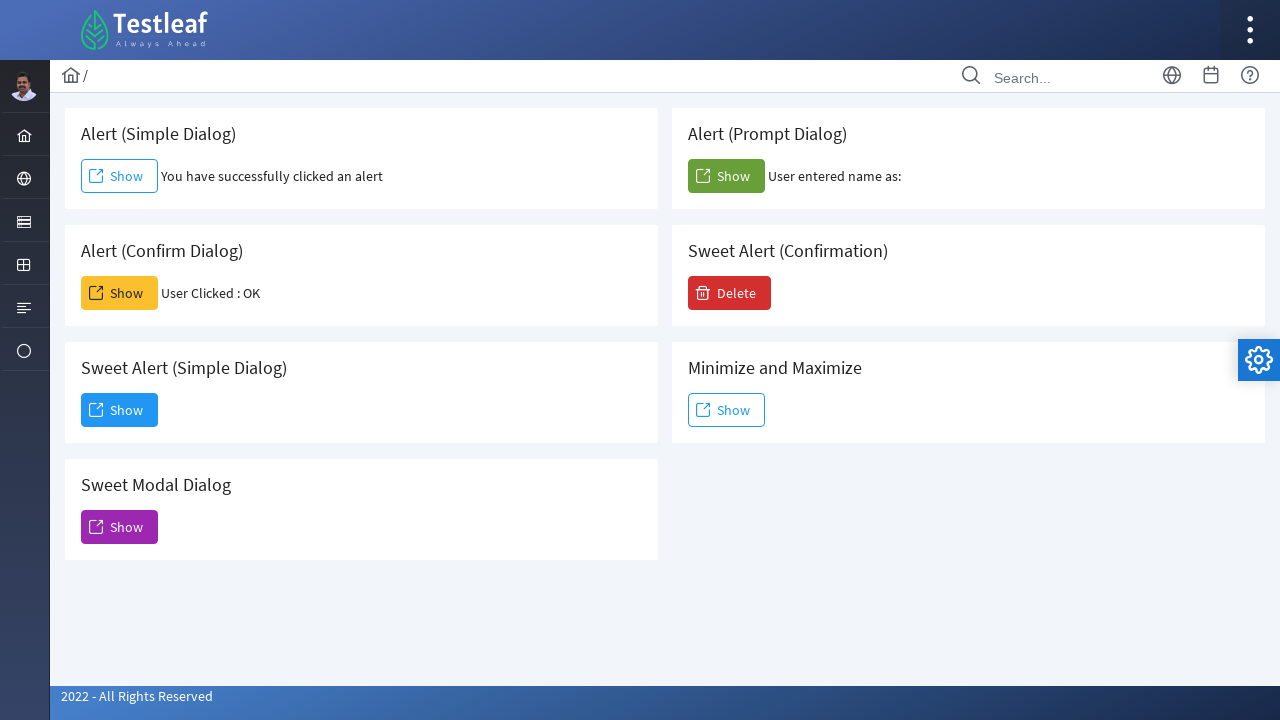

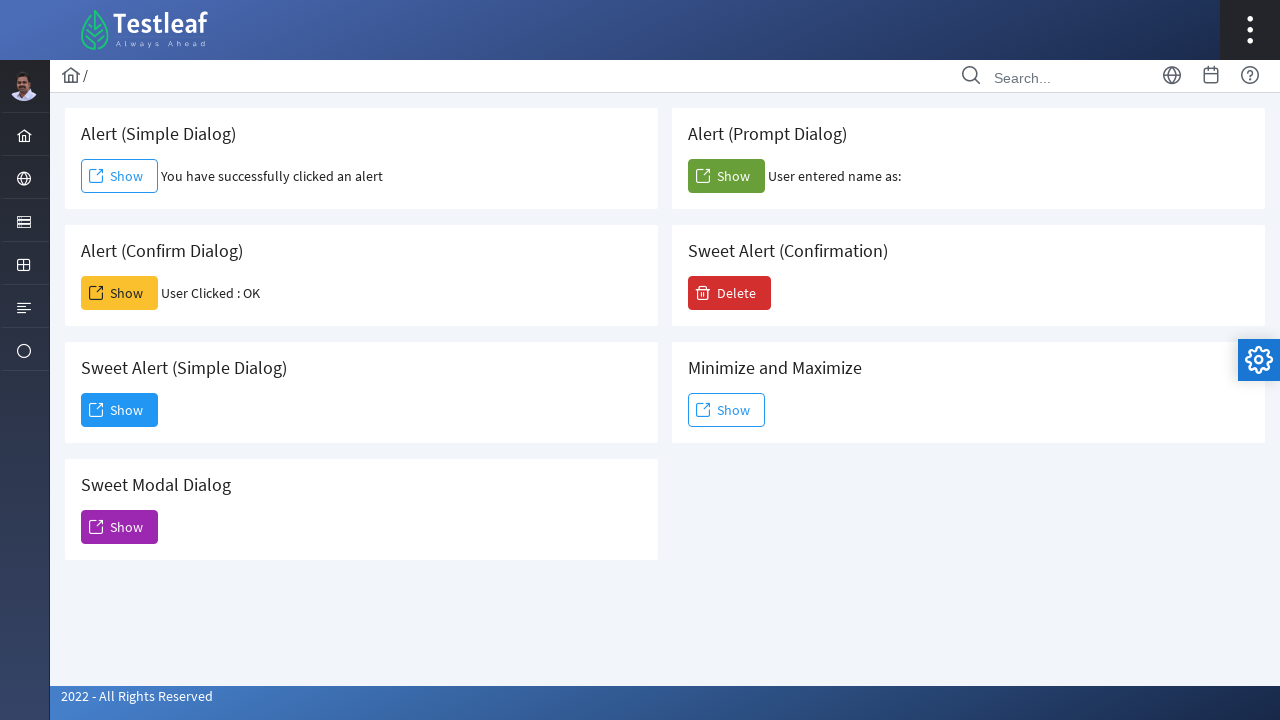